Tests the Practice Form on demoqa.com by navigating through the Forms menu and filling out all form fields including name, email, gender, mobile, date of birth, subjects, hobbies, address, and location dropdowns.

Starting URL: https://demoqa.com

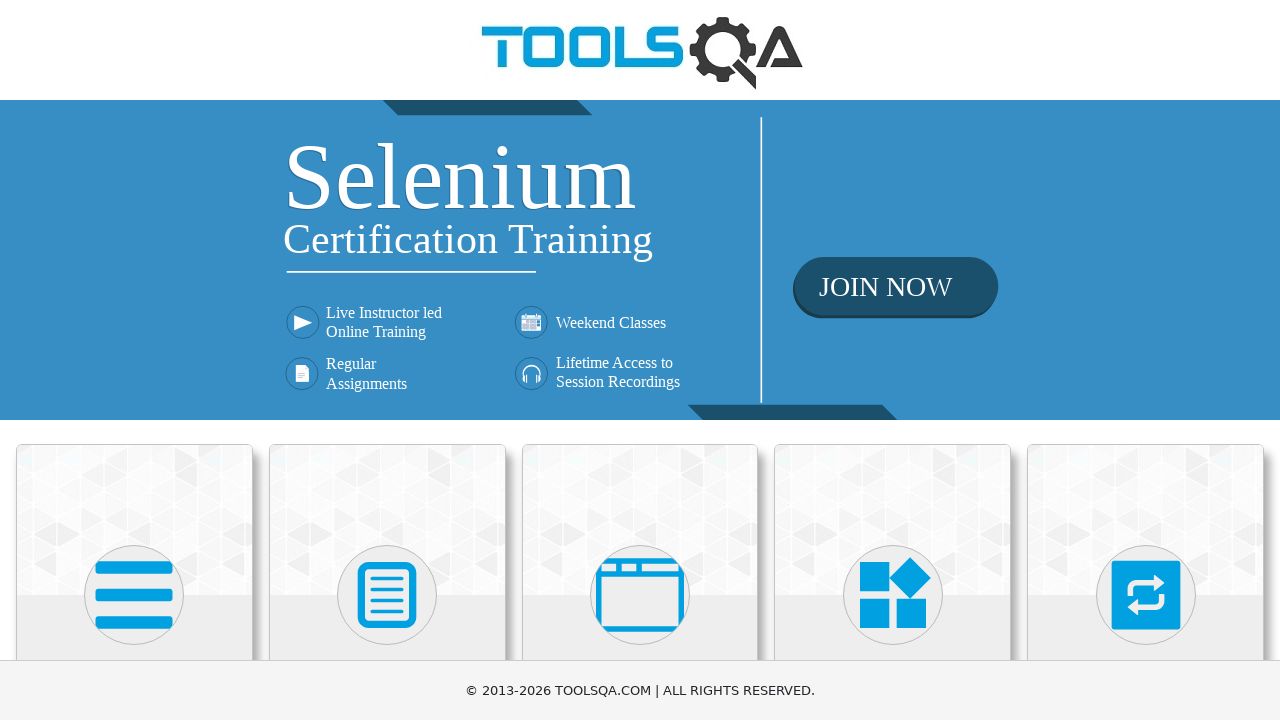

Clicked on Forms menu at (387, 360) on text=Forms
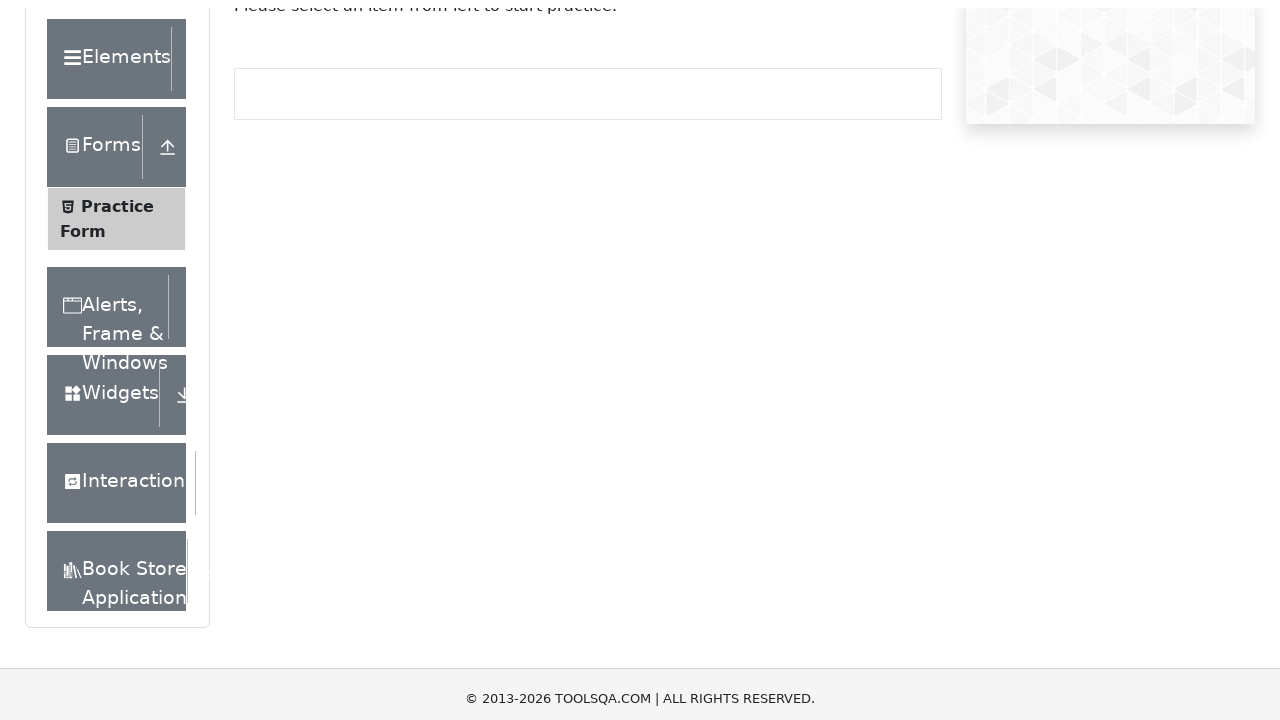

Clicked on Practice Form at (117, 336) on text=Practice Form
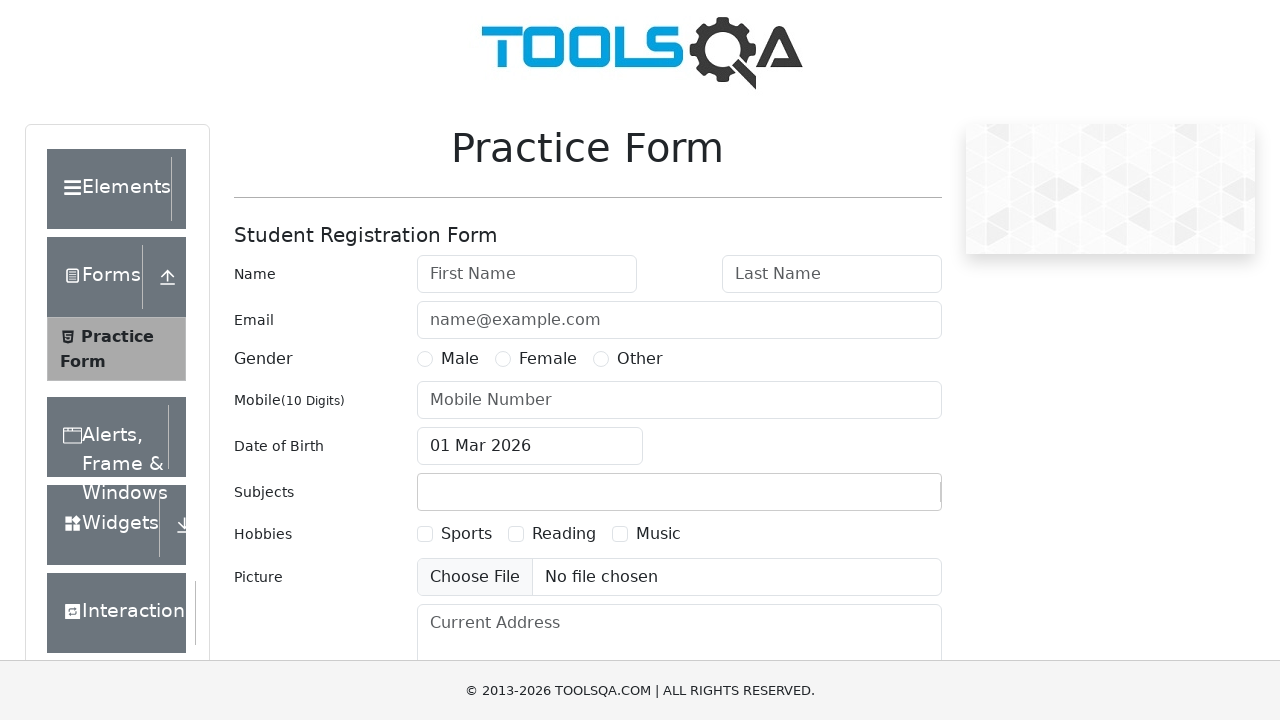

Filled first name with 'Larisa' on #firstName
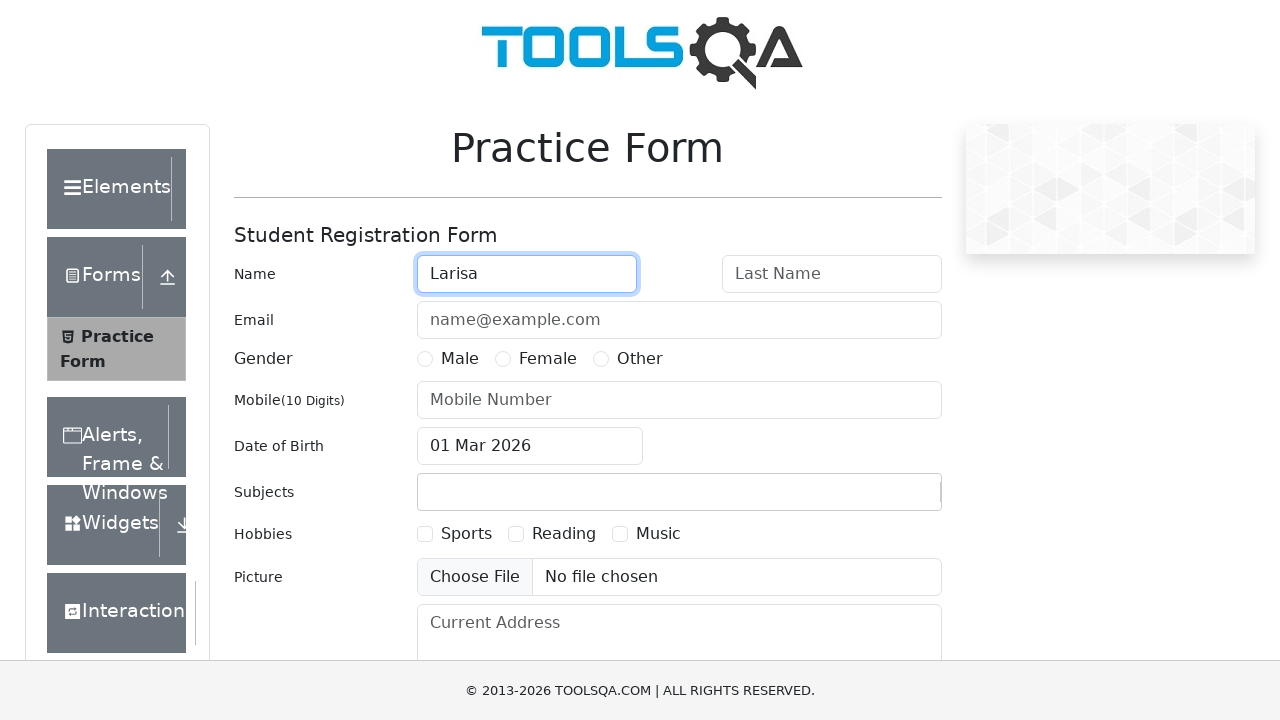

Filled last name with 'Buleu' on #lastName
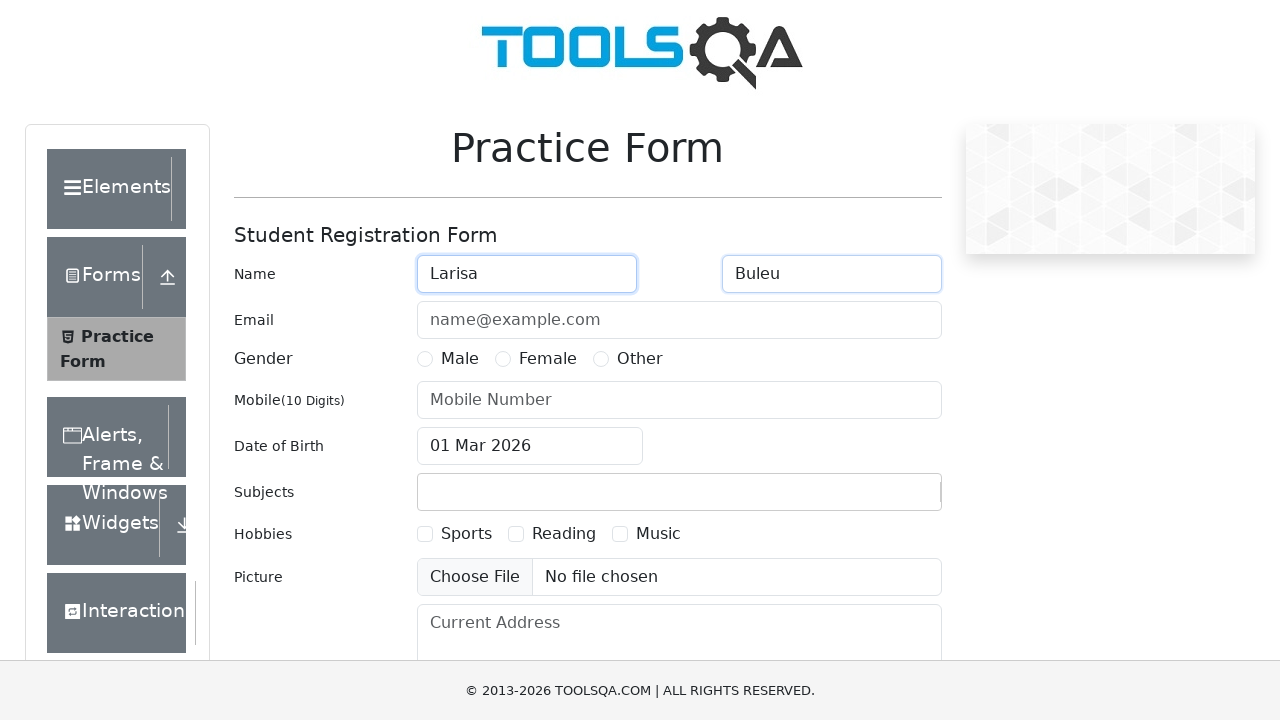

Filled email with 'larisa@yahoo.com' on #userEmail
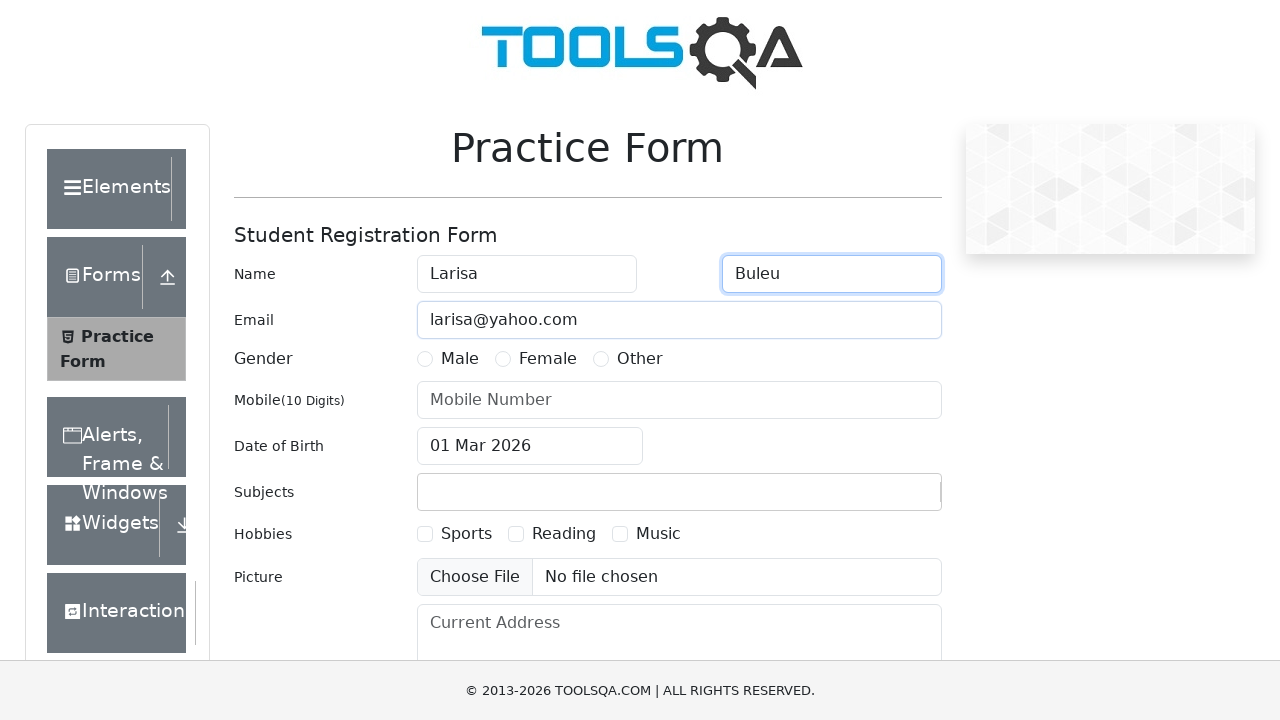

Selected Female gender at (548, 359) on label[for='gender-radio-2']
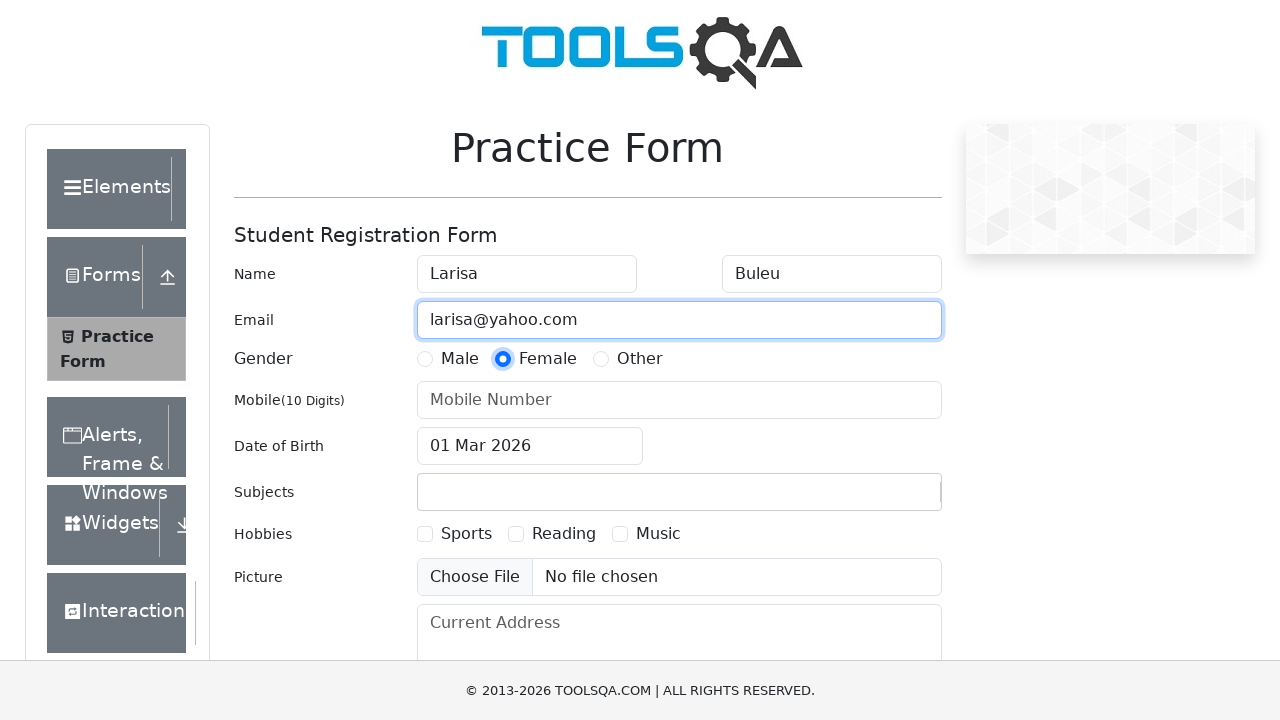

Filled mobile number with '0766000000' on #userNumber
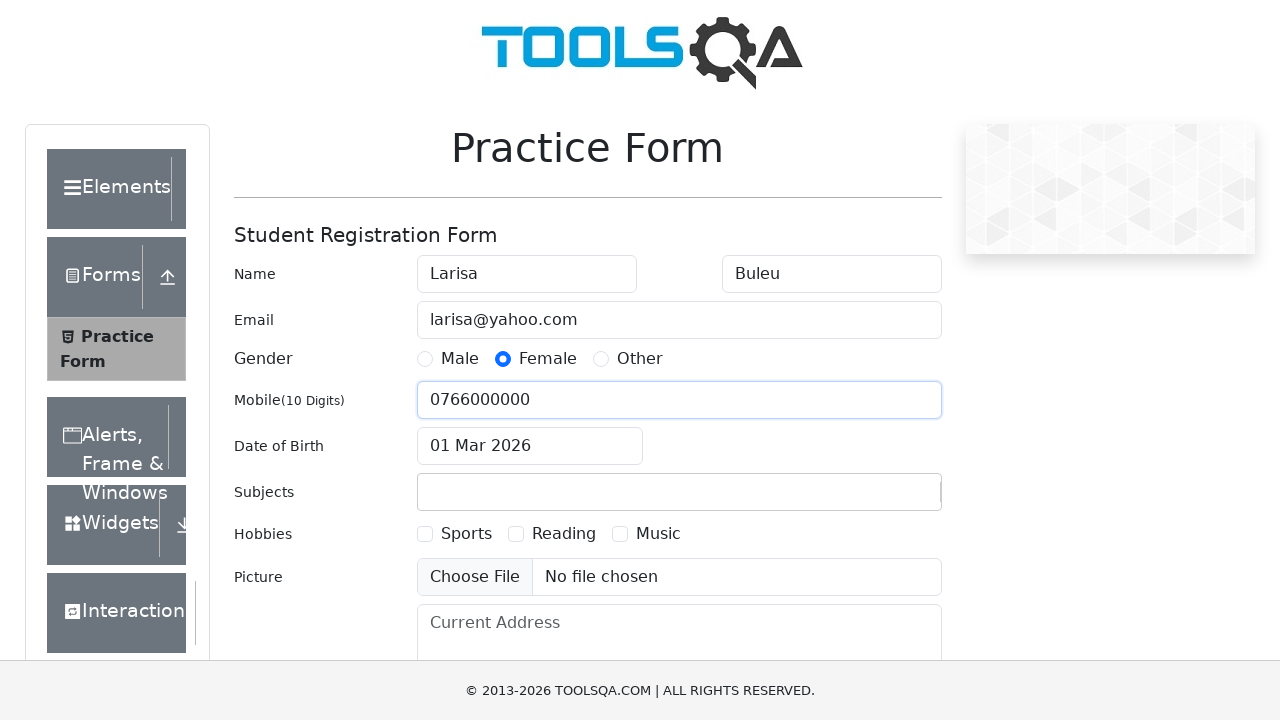

Clicked on date of birth input field at (530, 446) on #dateOfBirthInput
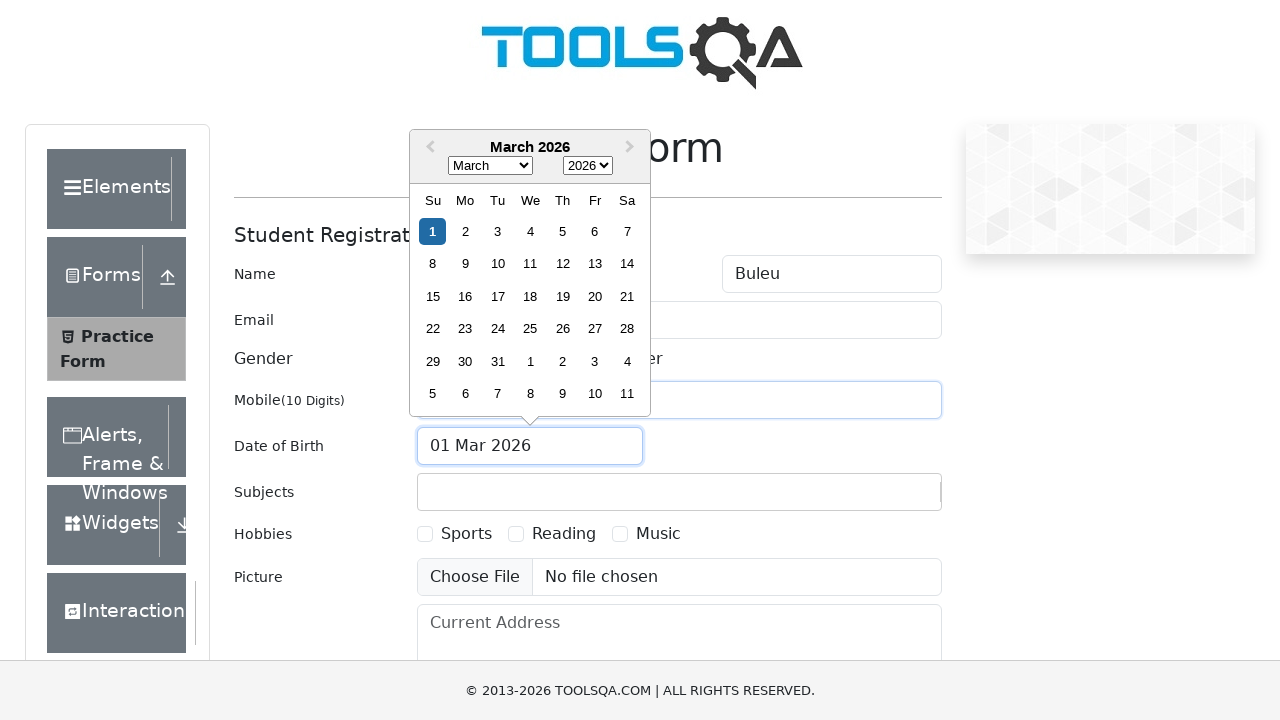

Selected day 15 from date picker at (433, 296) on .react-datepicker__day--015:not(.react-datepicker__day--outside-month)
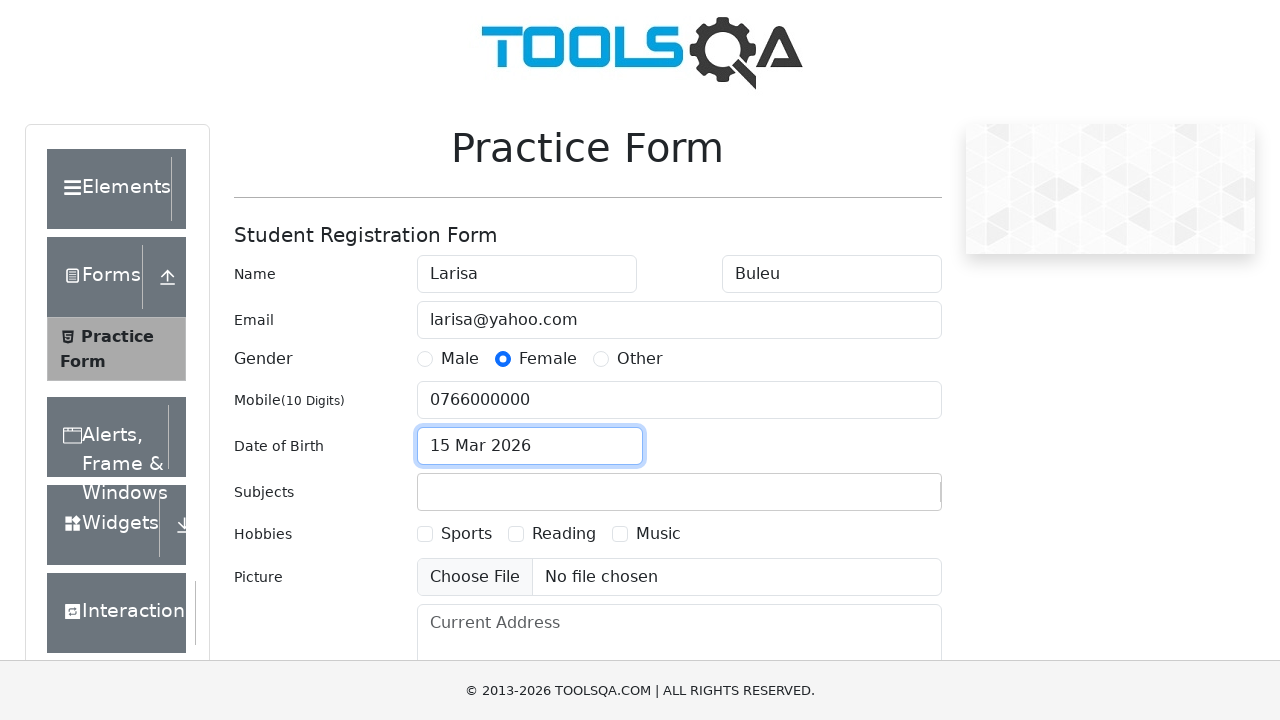

Filled subjects input with 'Accounting' on #subjectsInput
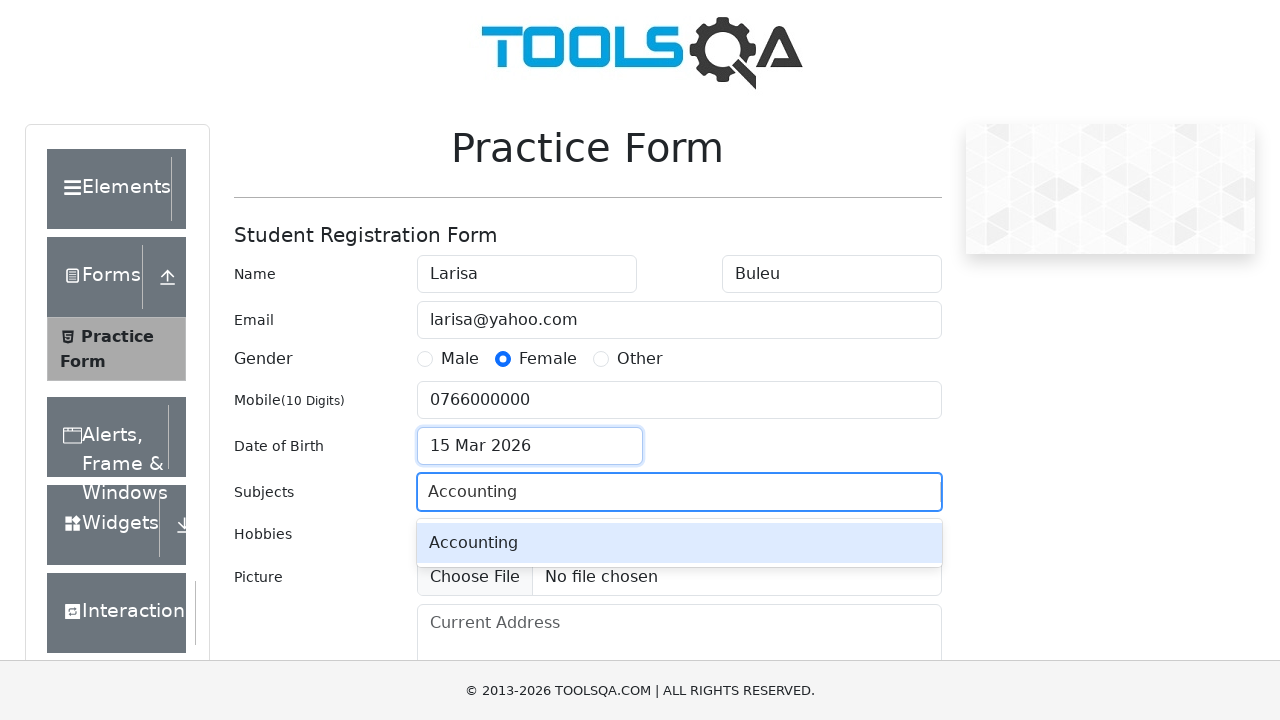

Pressed Enter to confirm Accounting subject on #subjectsInput
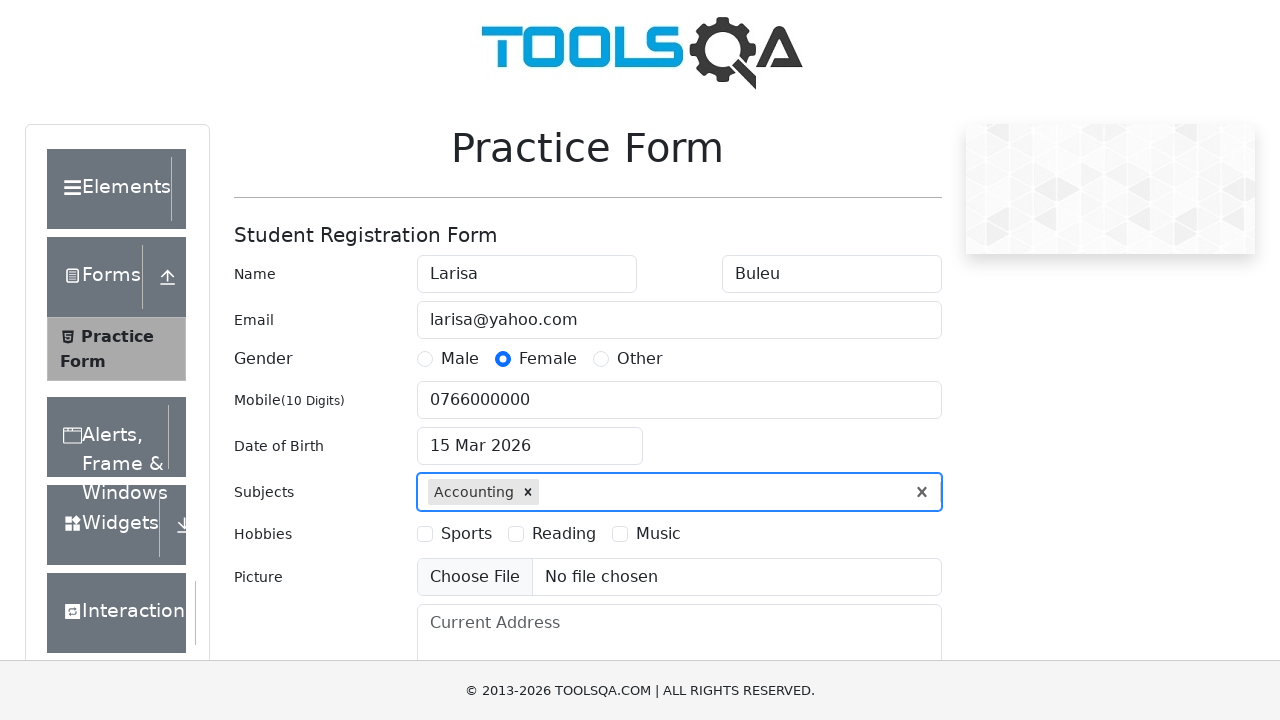

Selected Reading hobby at (564, 534) on label[for='hobbies-checkbox-2']
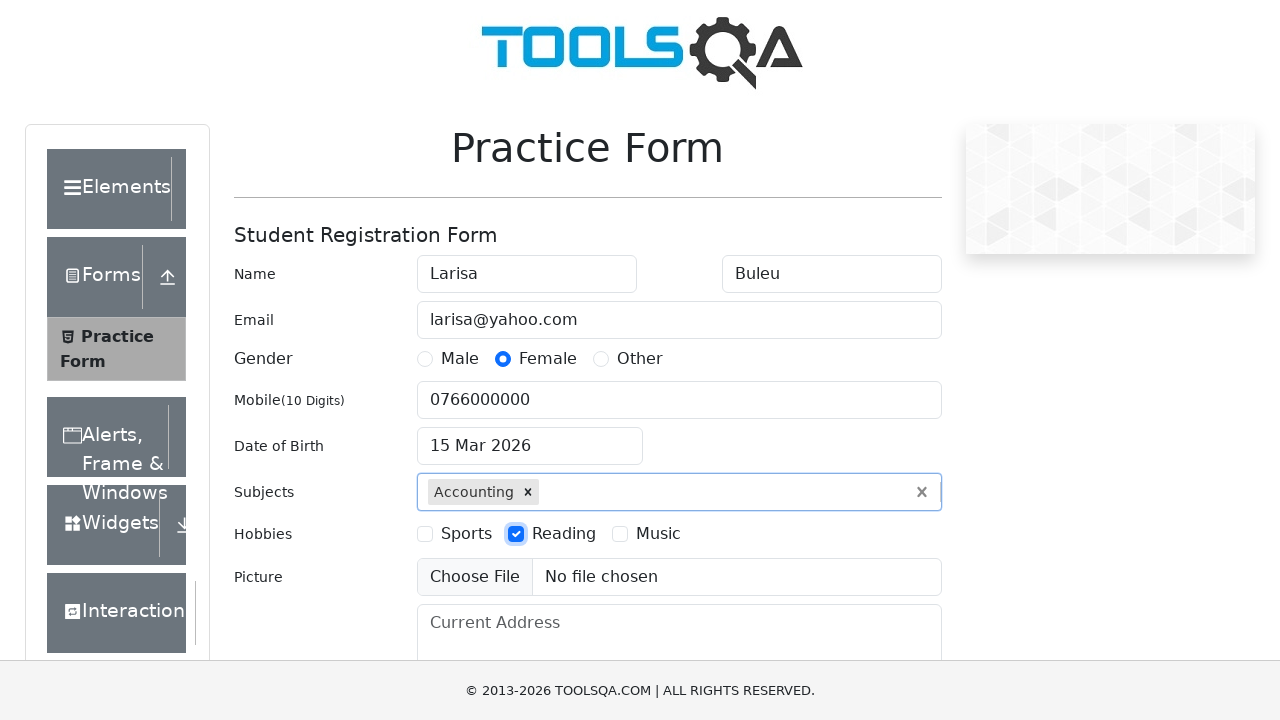

Selected Music hobby at (658, 534) on label[for='hobbies-checkbox-3']
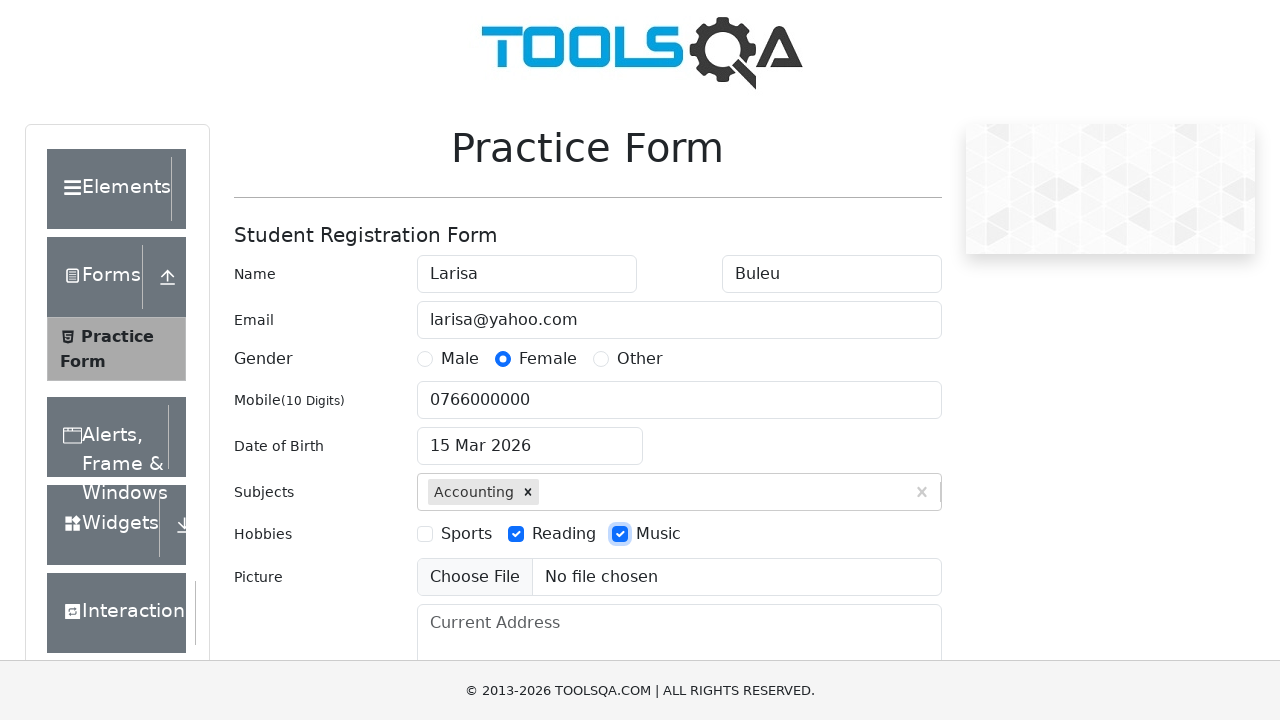

Filled current address with 'Str. Mihai-Bravu, nr 12' on #currentAddress
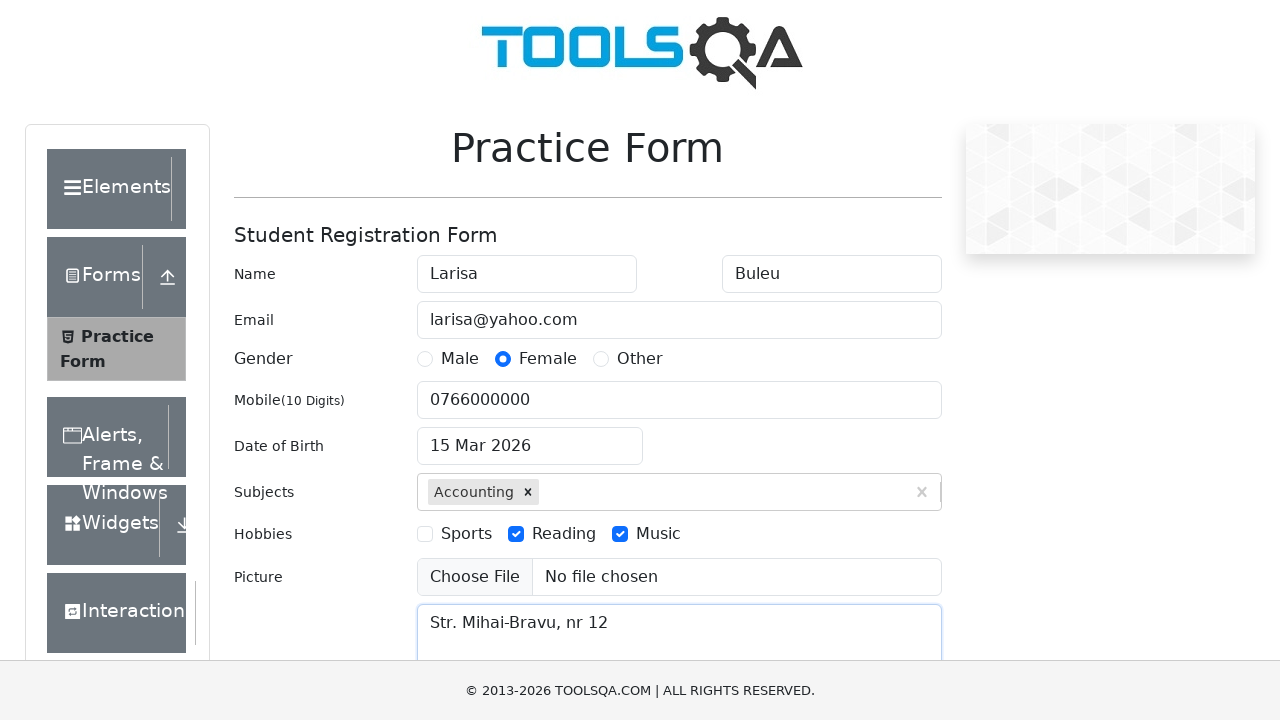

Scrolled down to view state and city dropdowns
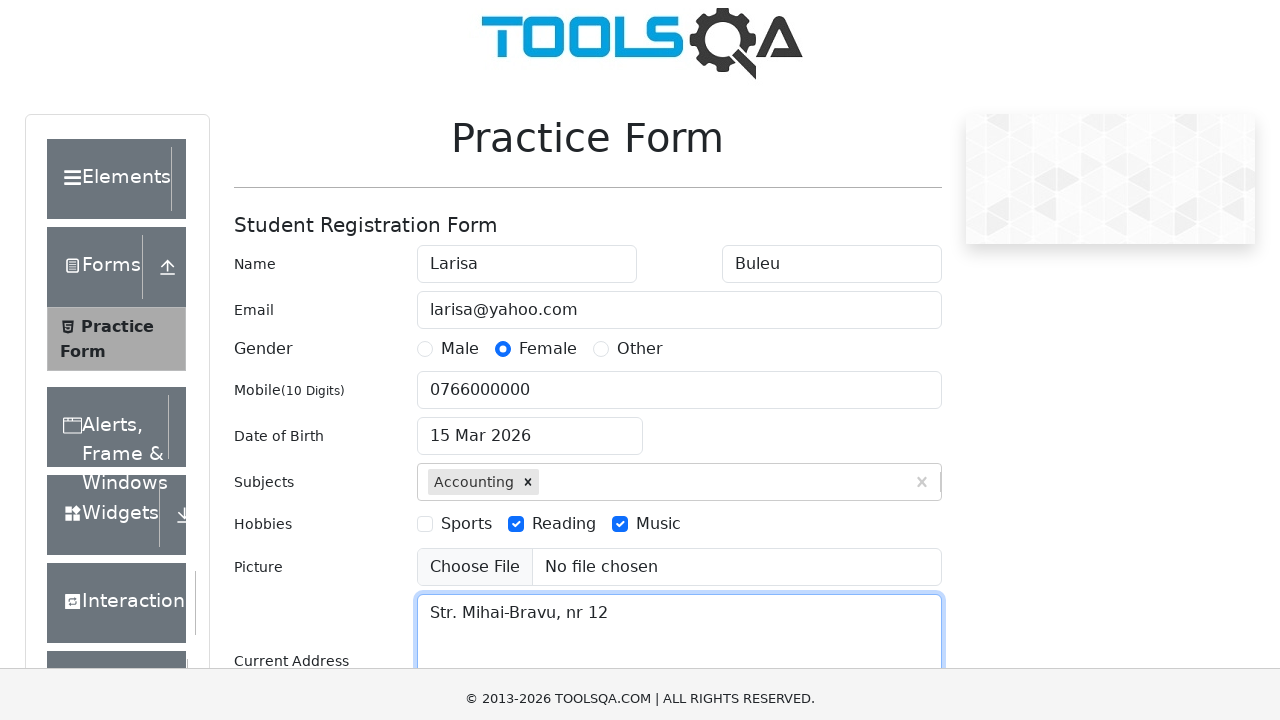

Clicked on state dropdown at (527, 437) on #state
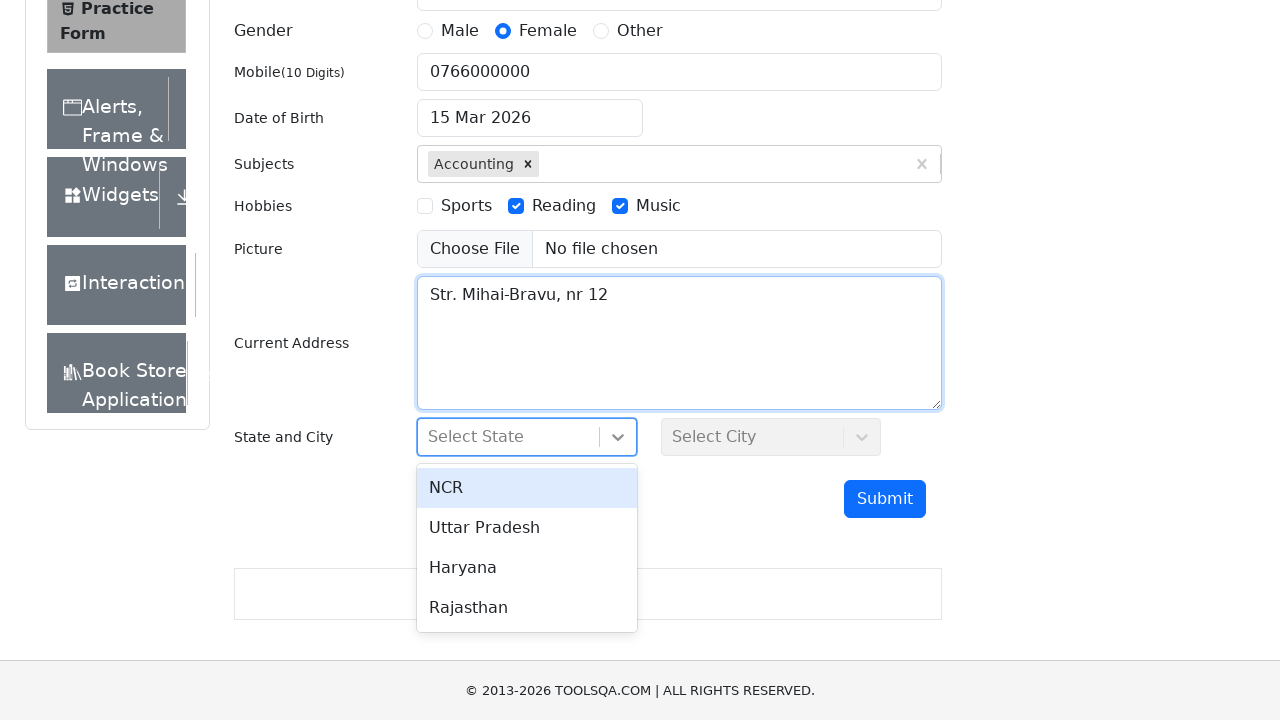

Selected Haryana from state dropdown at (527, 568) on text=Haryana
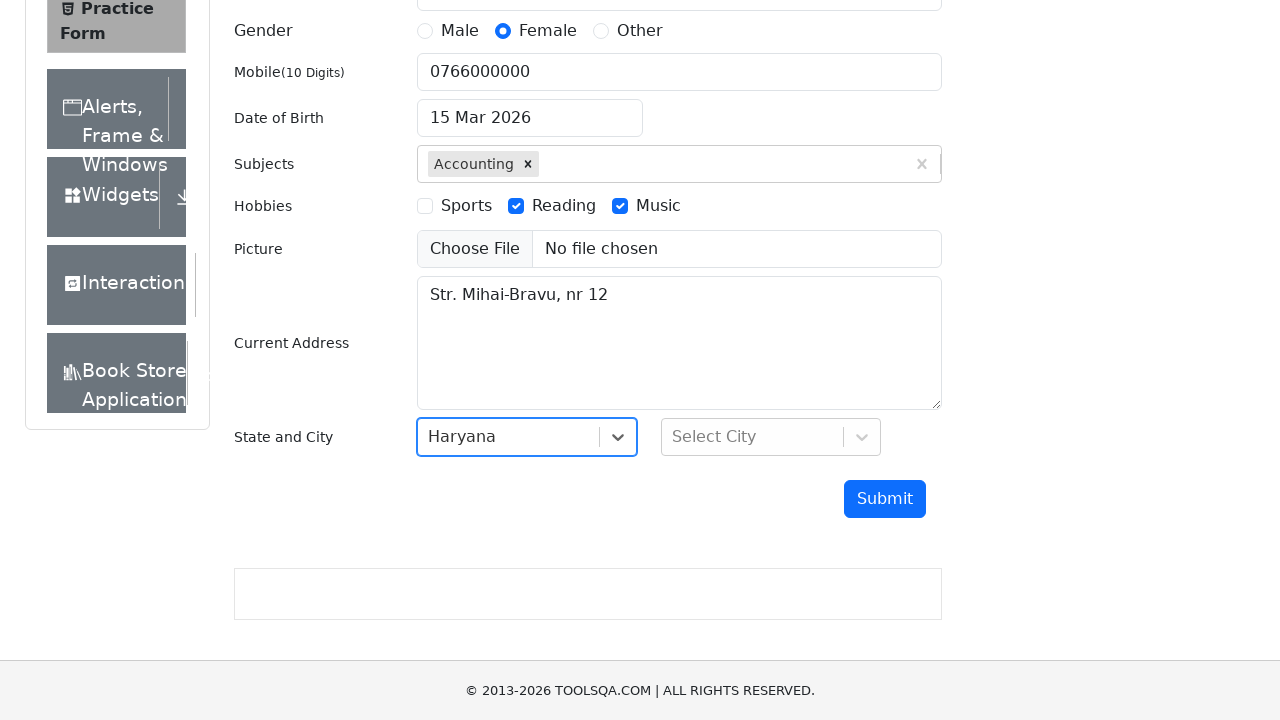

Clicked on city dropdown at (771, 437) on #city
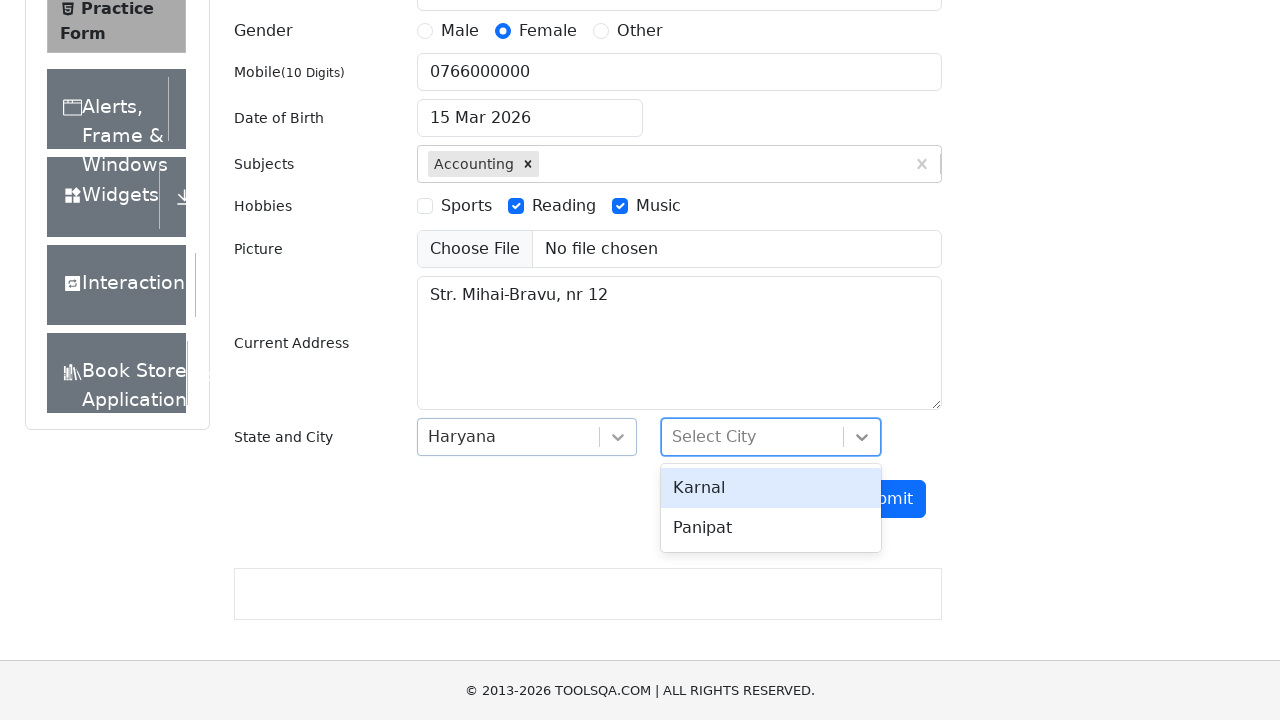

Selected Panipat from city dropdown at (771, 528) on text=Panipat
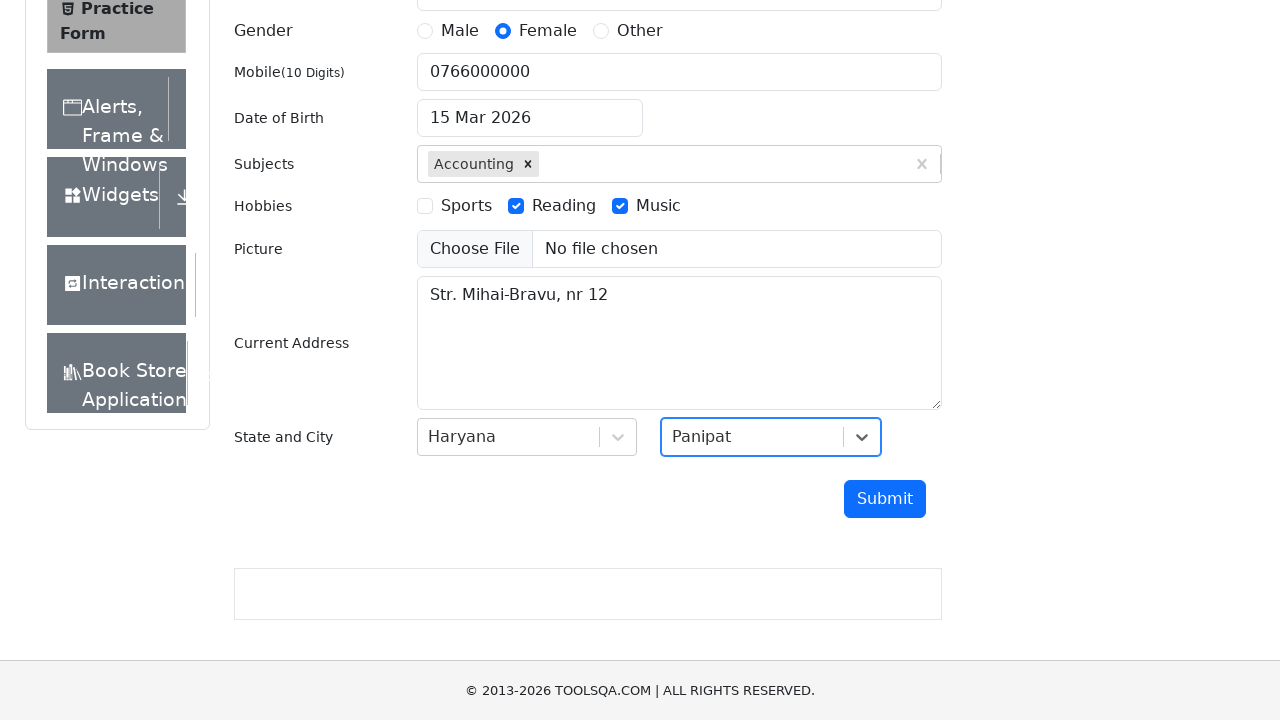

Clicked submit button to submit the form at (885, 499) on #submit
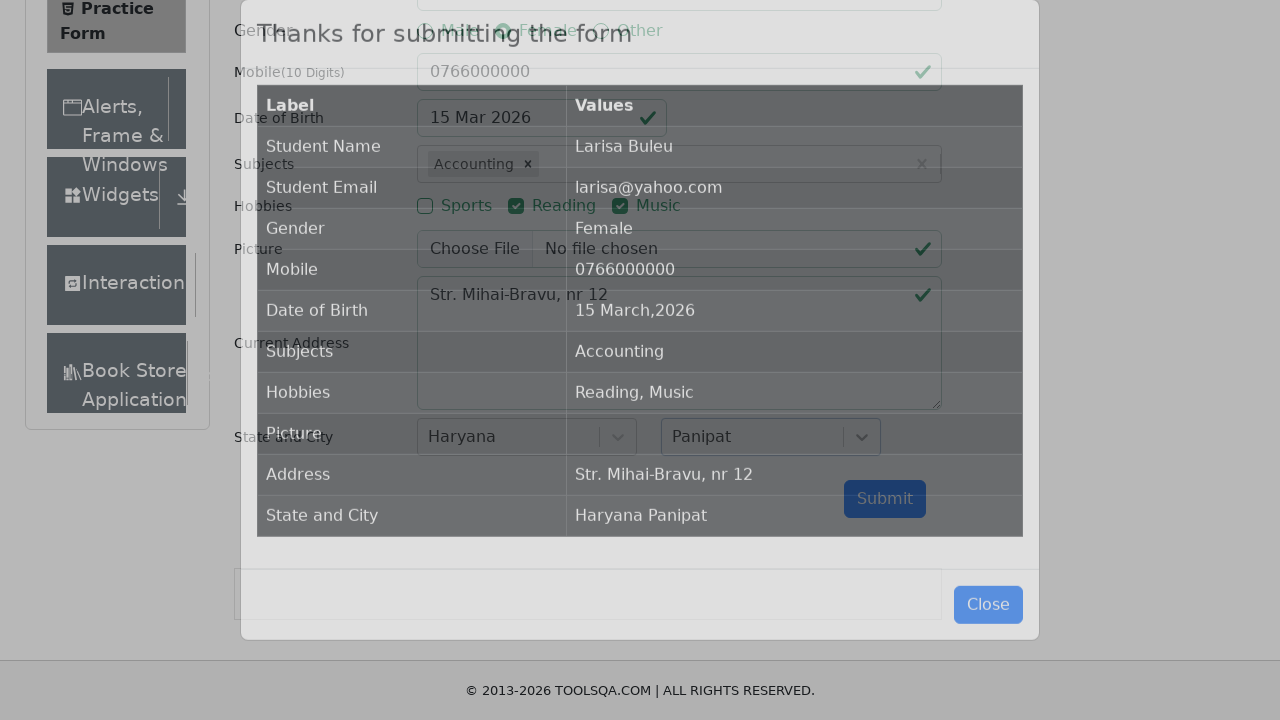

Confirmation modal appeared after form submission
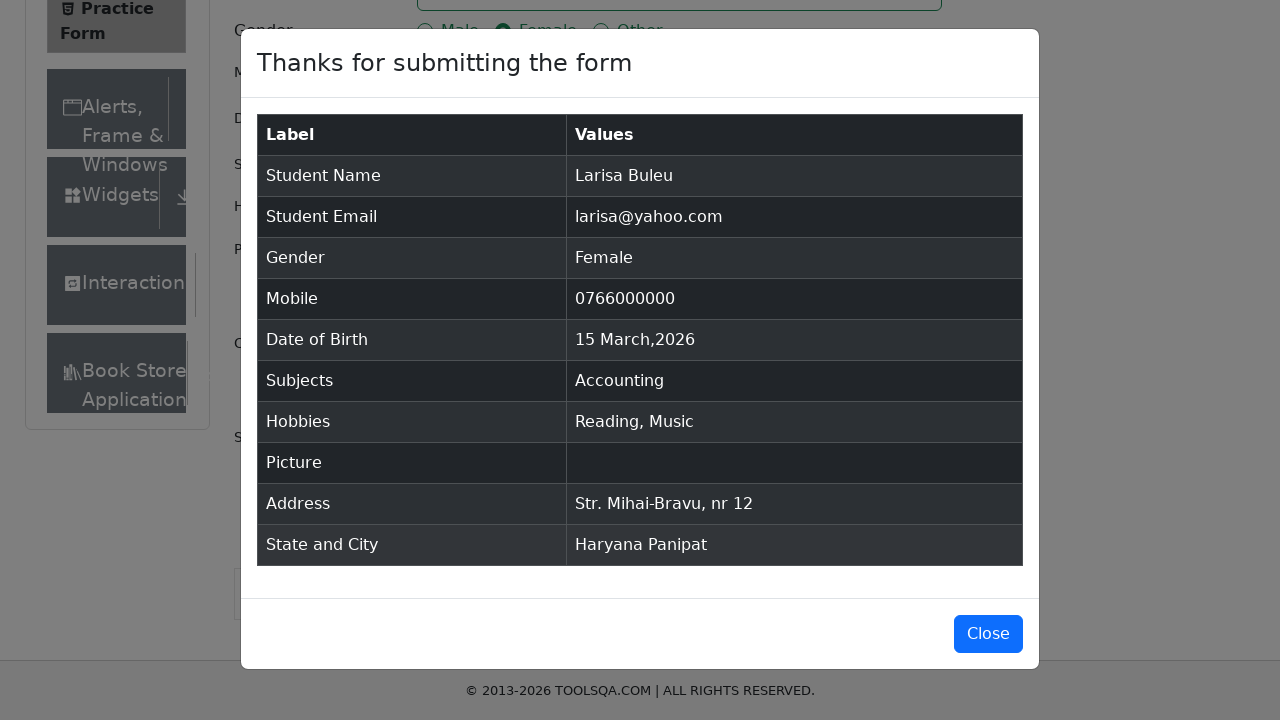

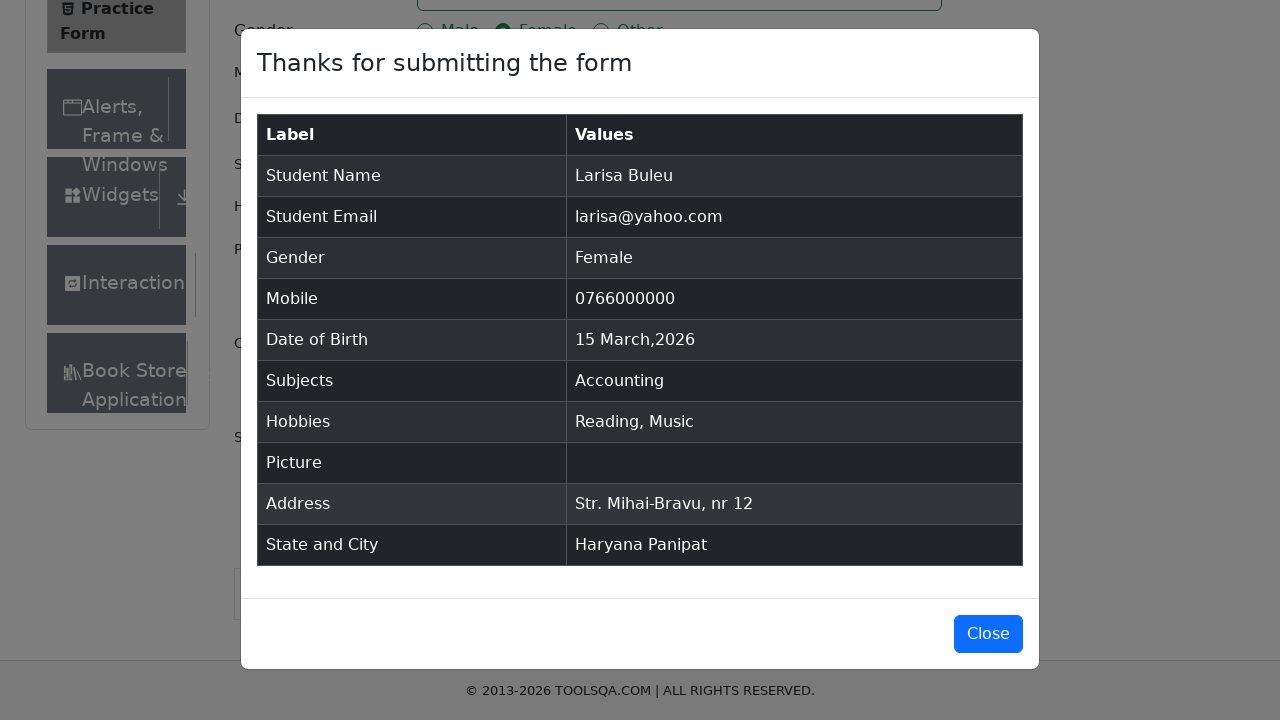